Tests that new todo items are appended to the bottom of the list and the counter shows correct count

Starting URL: https://demo.playwright.dev/todomvc

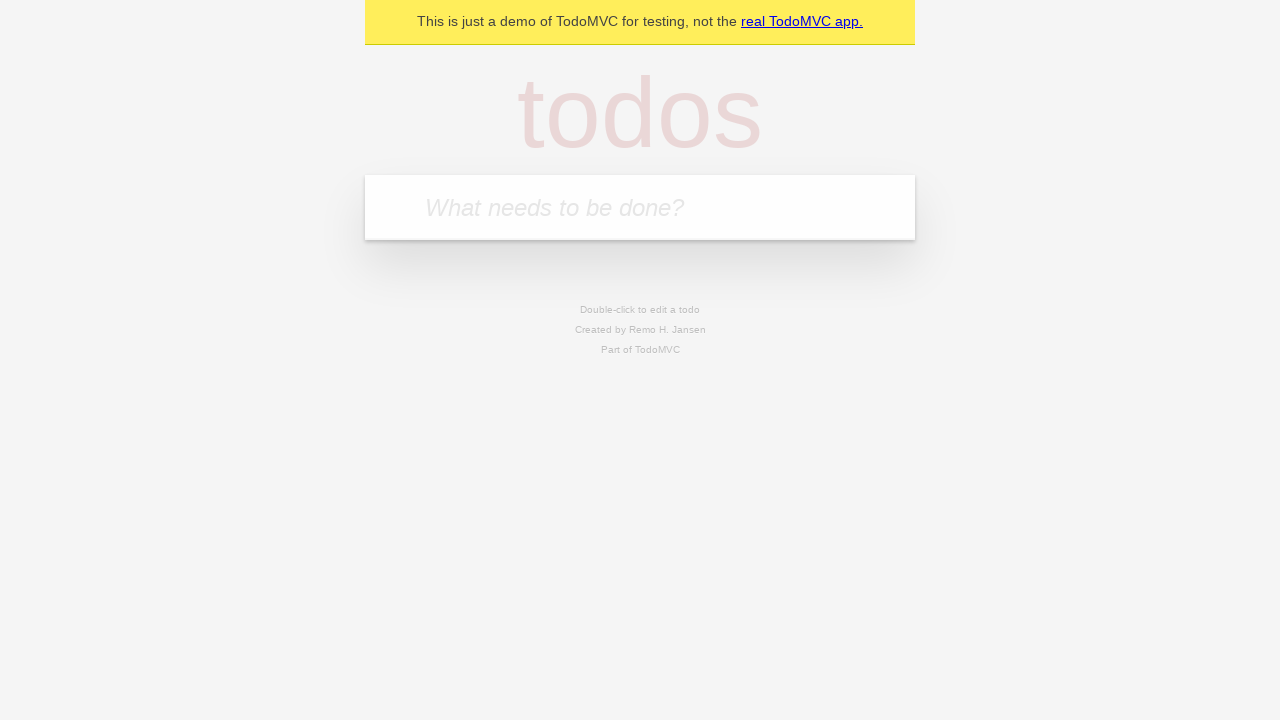

Filled todo input with 'buy some cheese' on internal:attr=[placeholder="What needs to be done?"i]
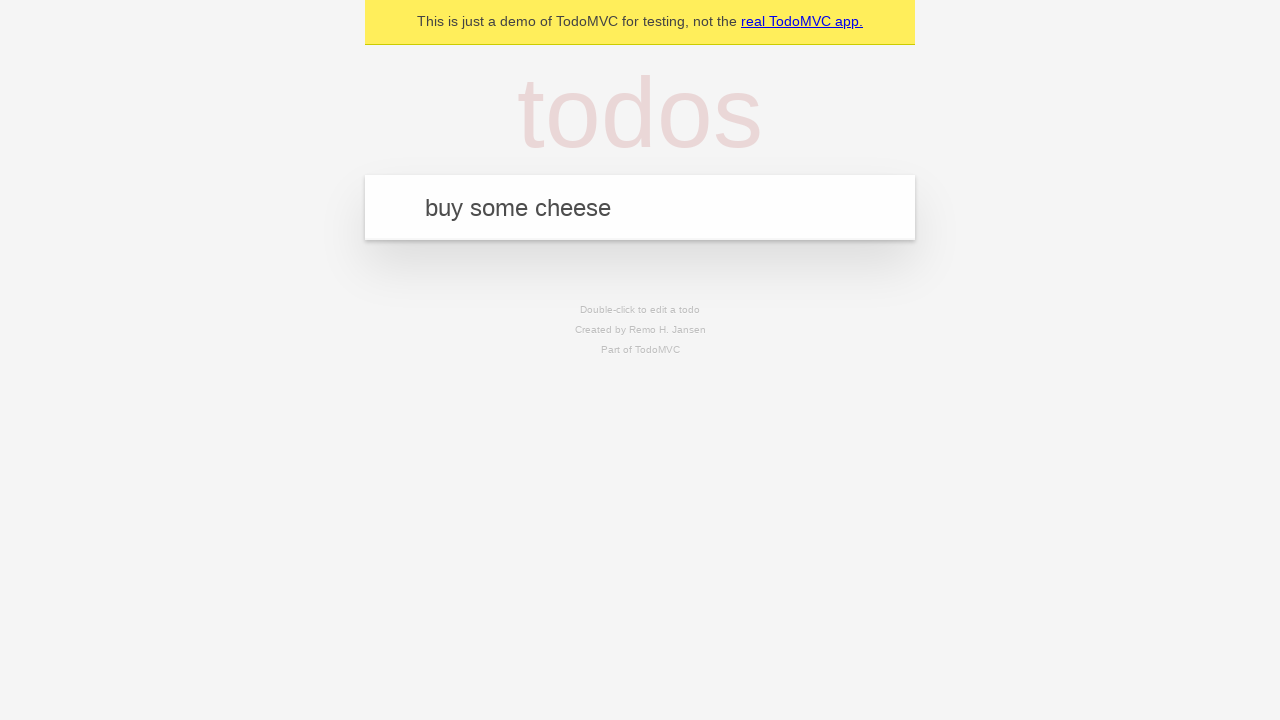

Pressed Enter to add first todo item on internal:attr=[placeholder="What needs to be done?"i]
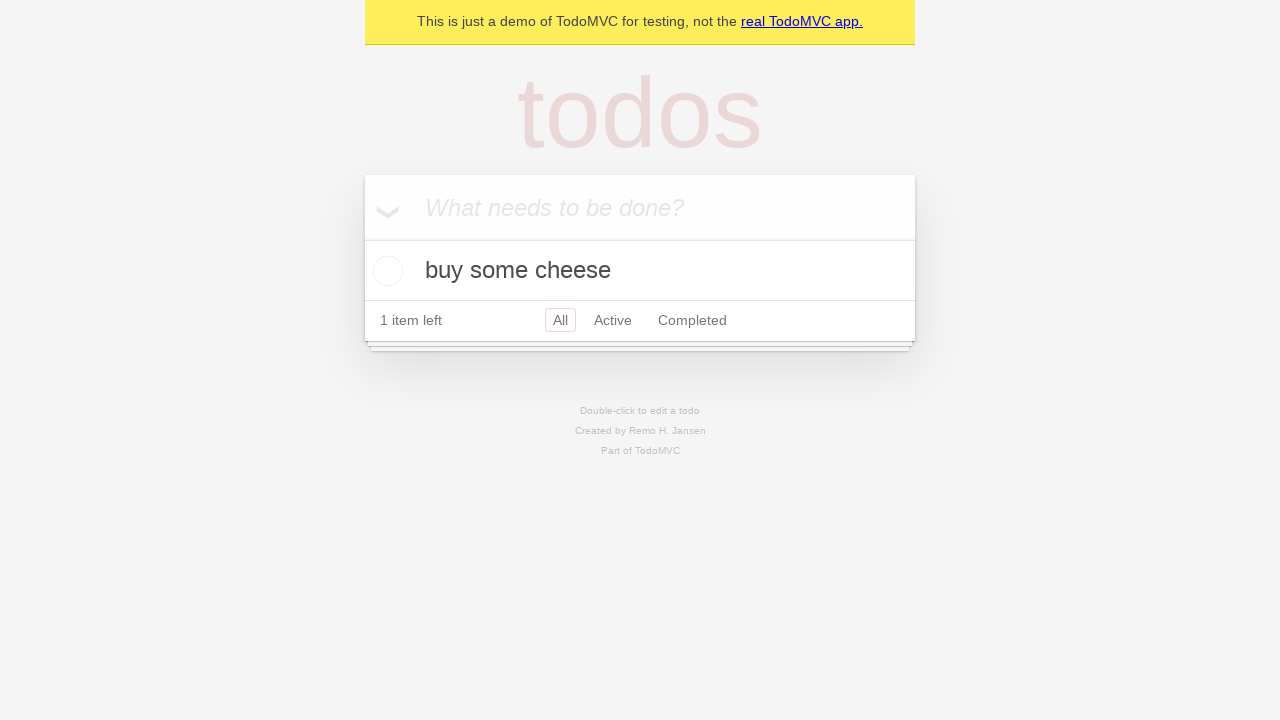

Filled todo input with 'feed the cat' on internal:attr=[placeholder="What needs to be done?"i]
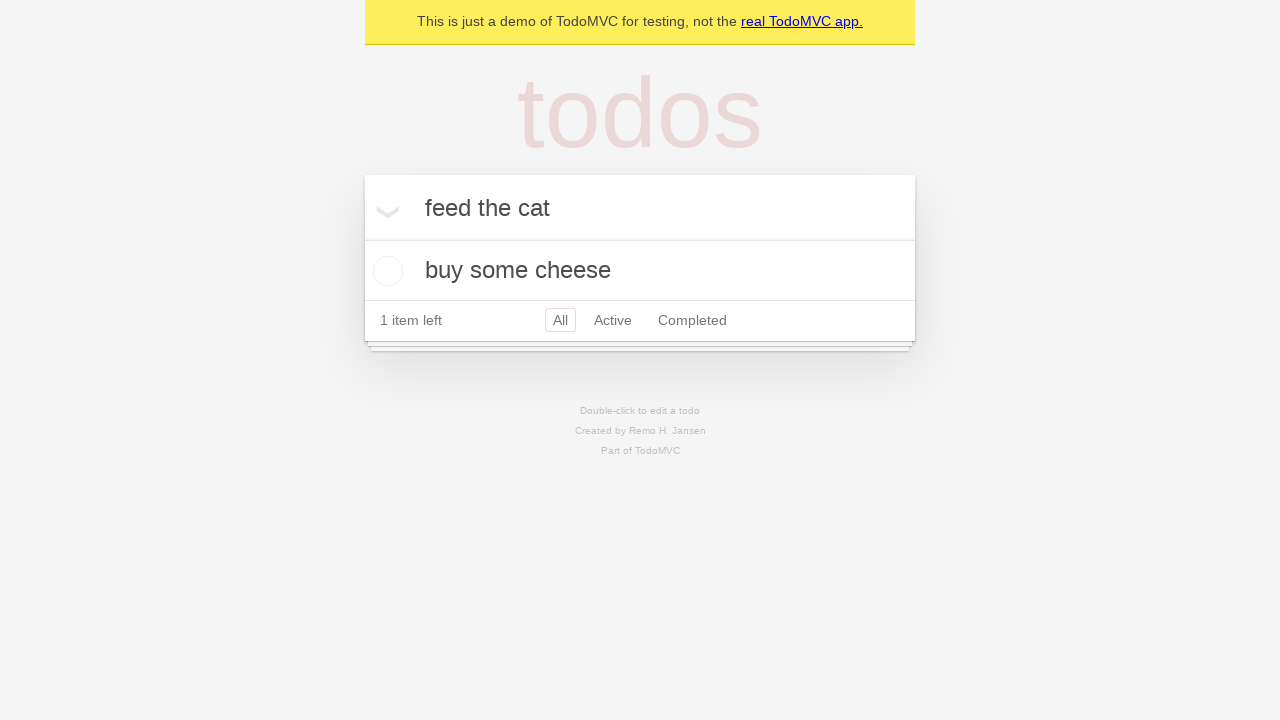

Pressed Enter to add second todo item on internal:attr=[placeholder="What needs to be done?"i]
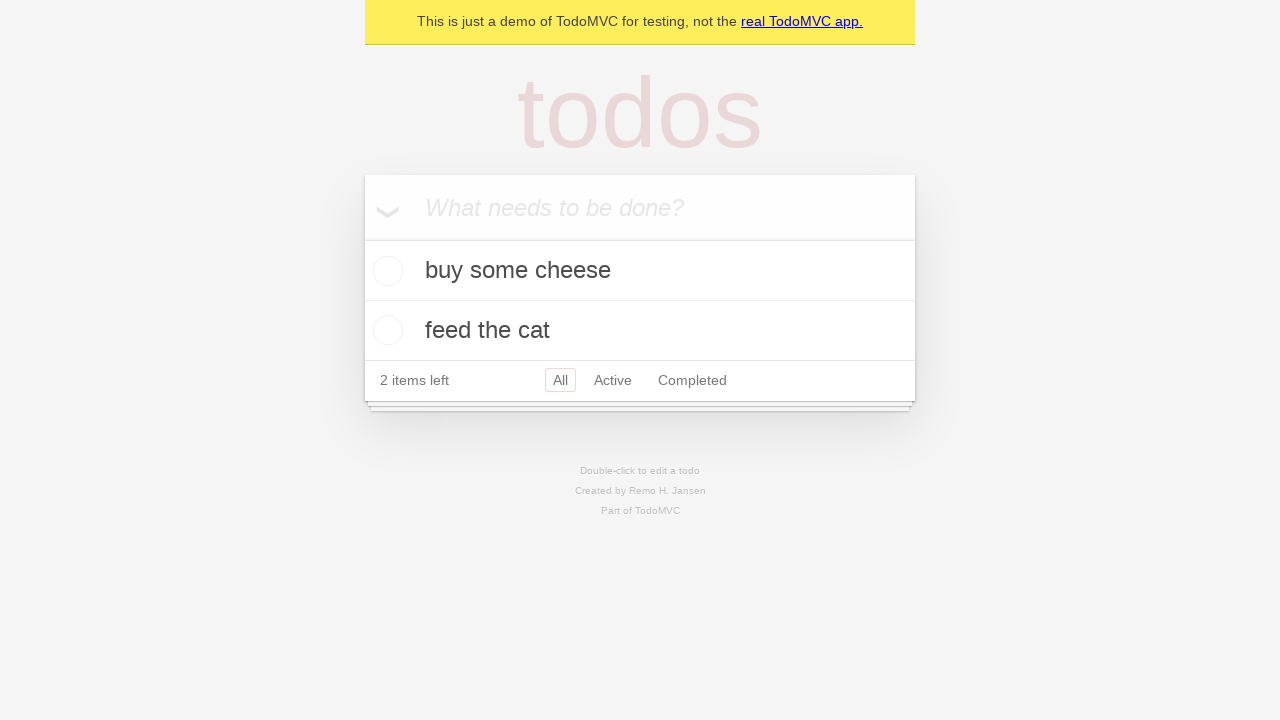

Filled todo input with 'book a doctors appointment' on internal:attr=[placeholder="What needs to be done?"i]
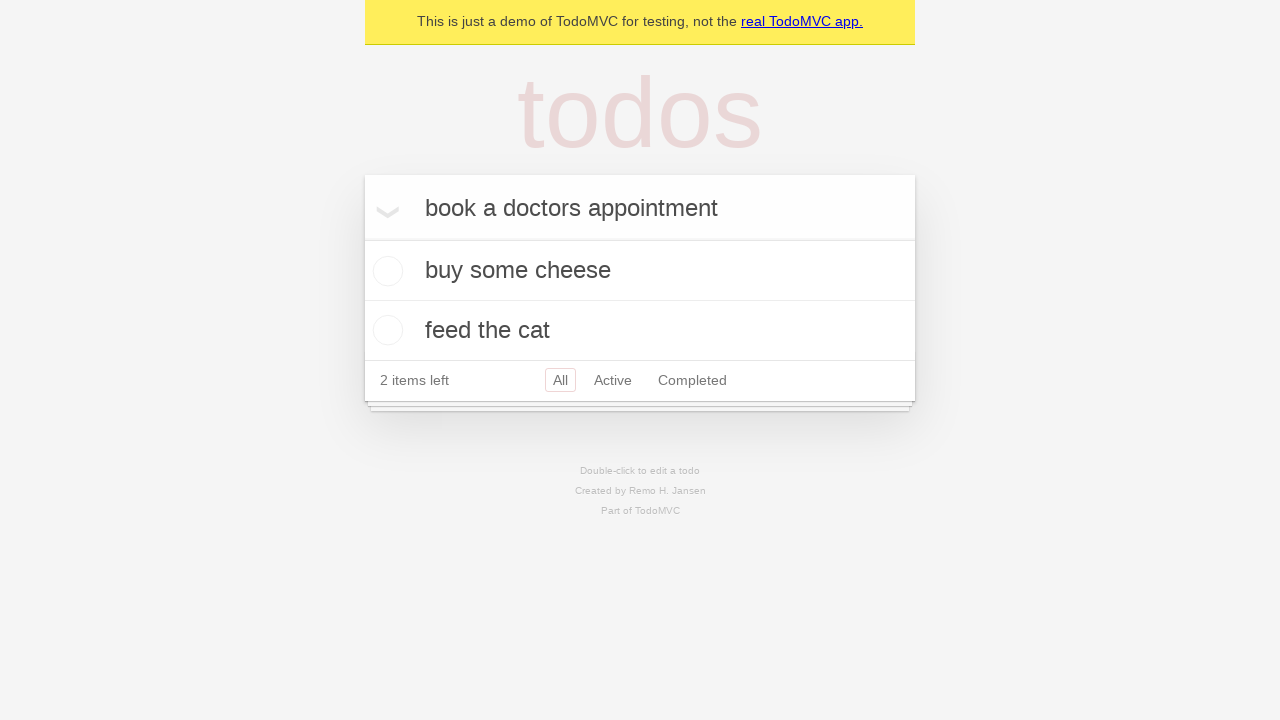

Pressed Enter to add third todo item on internal:attr=[placeholder="What needs to be done?"i]
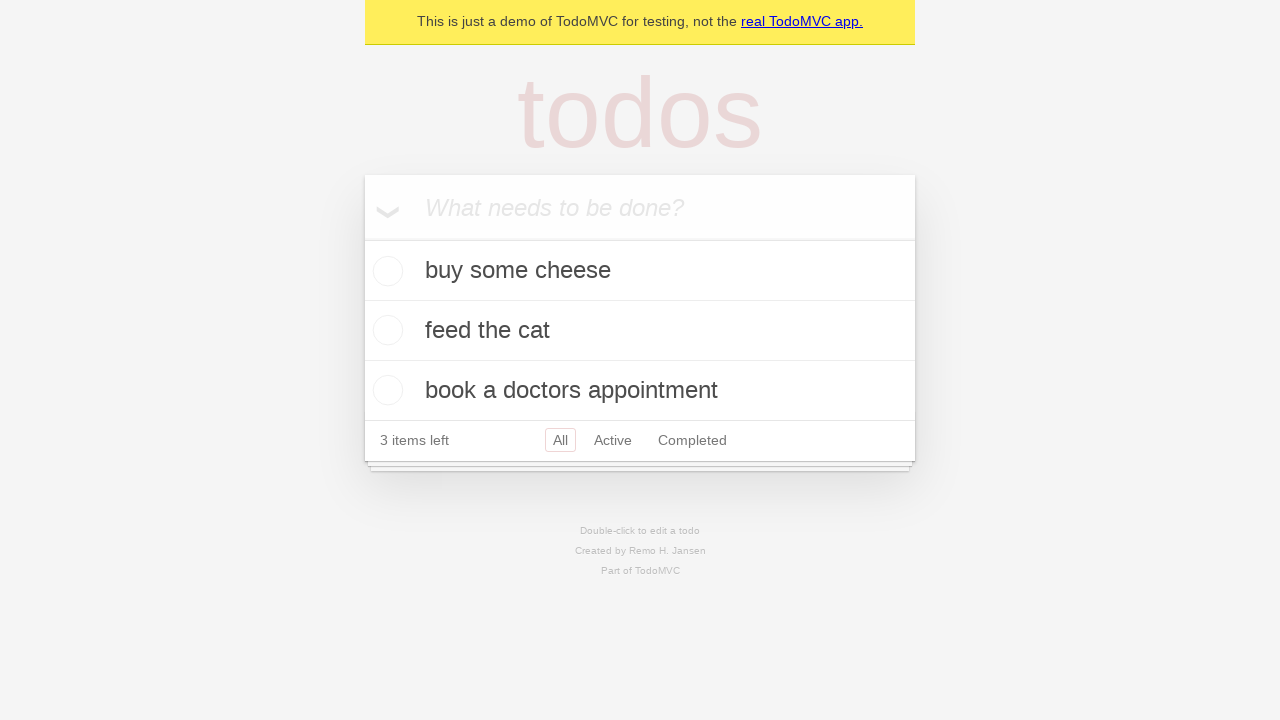

Verified that all 3 items are present and counter shows '3 items left'
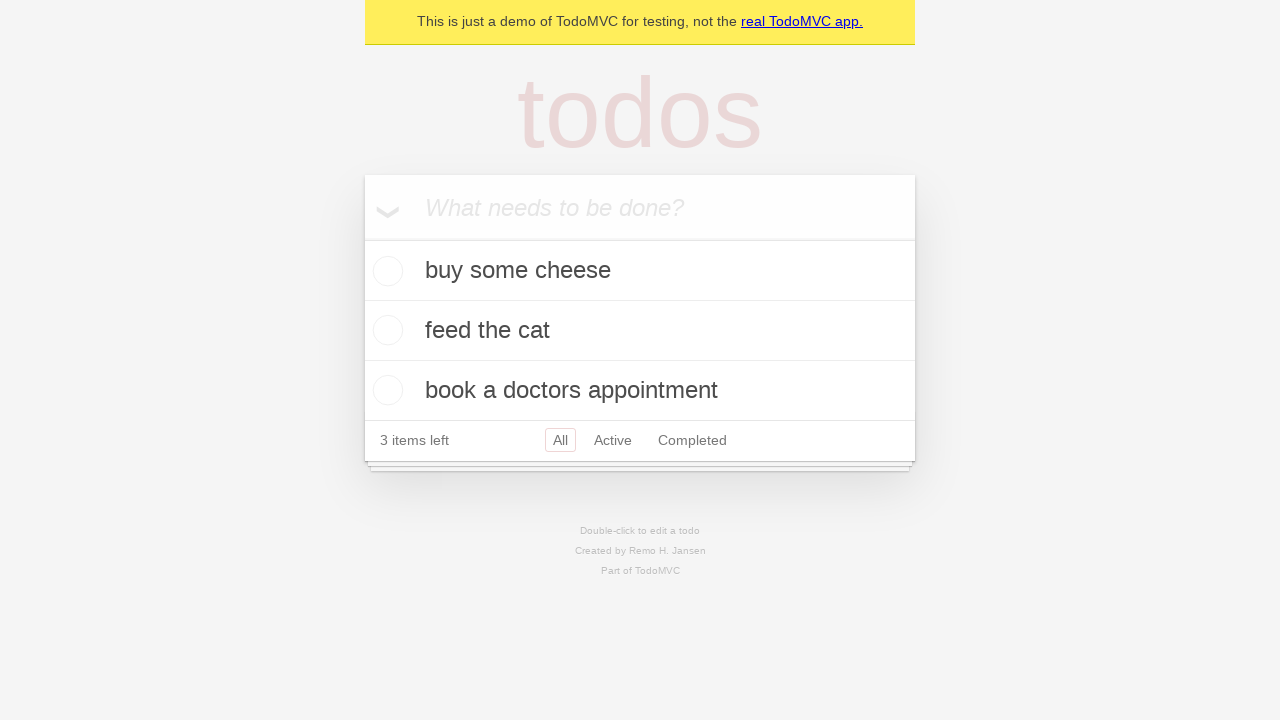

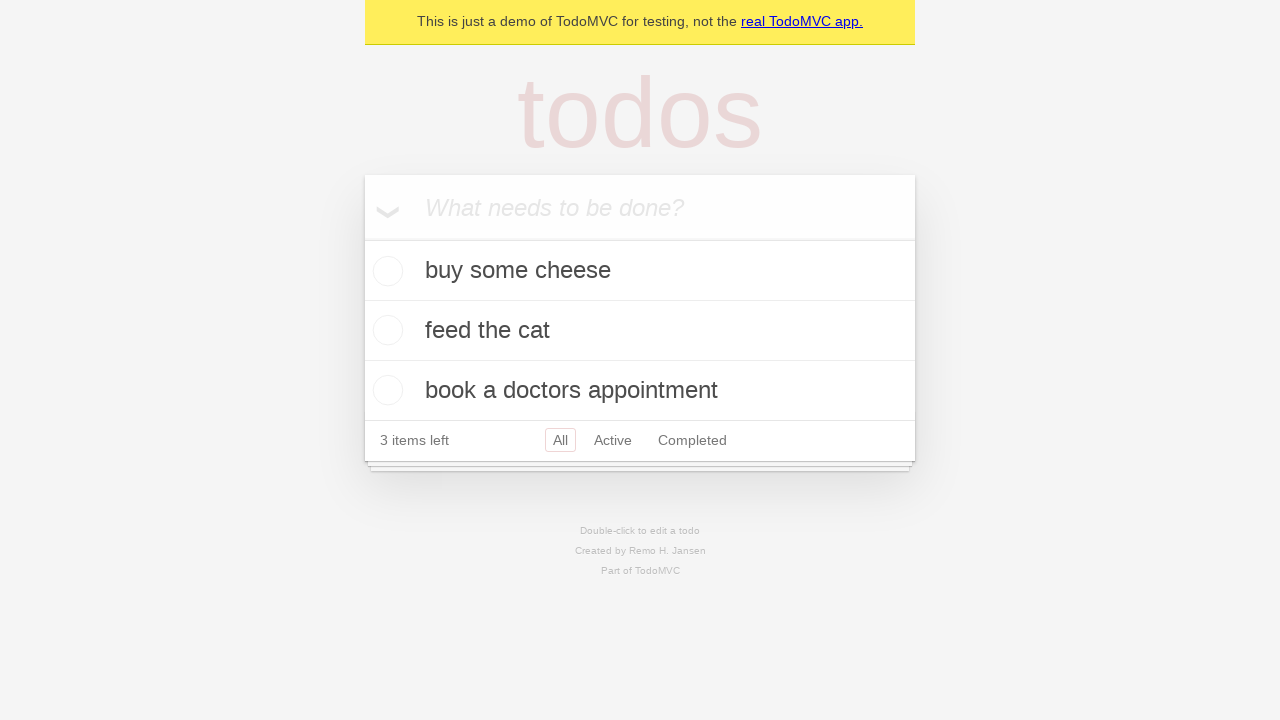